Tests that new items are appended to the bottom of the todo list by creating 3 items

Starting URL: https://demo.playwright.dev/todomvc

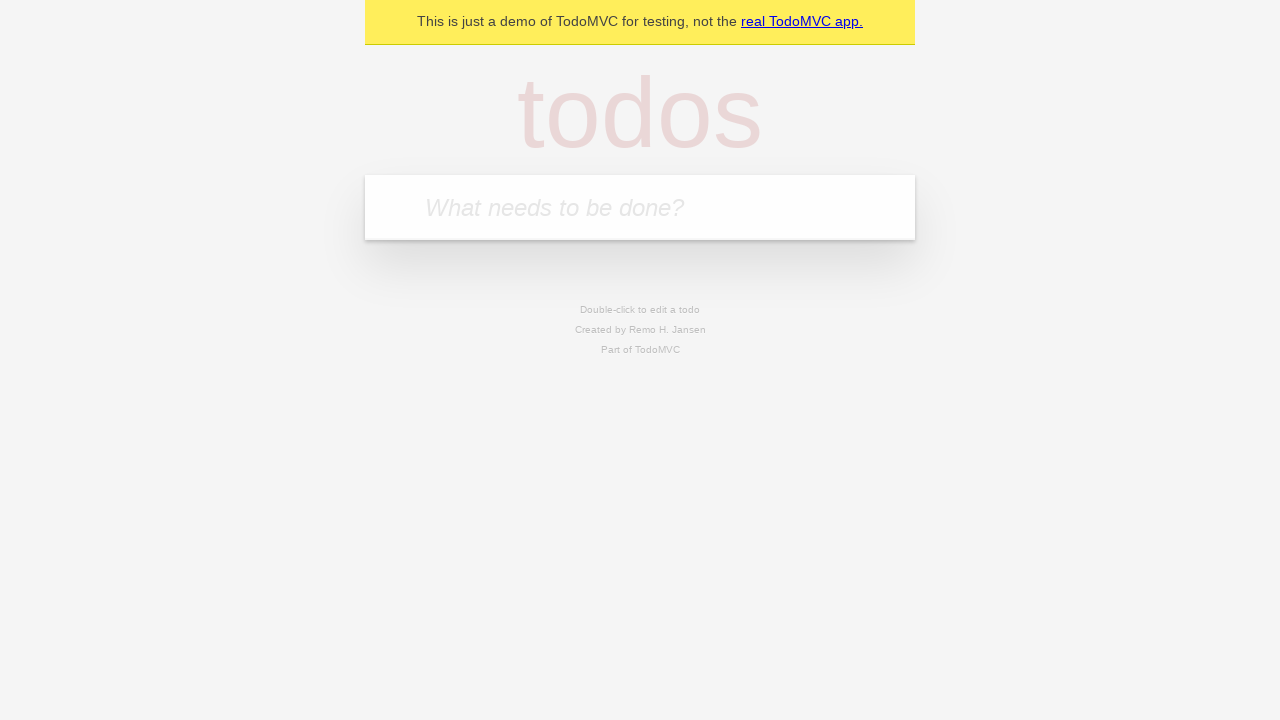

Located the 'What needs to be done?' input field
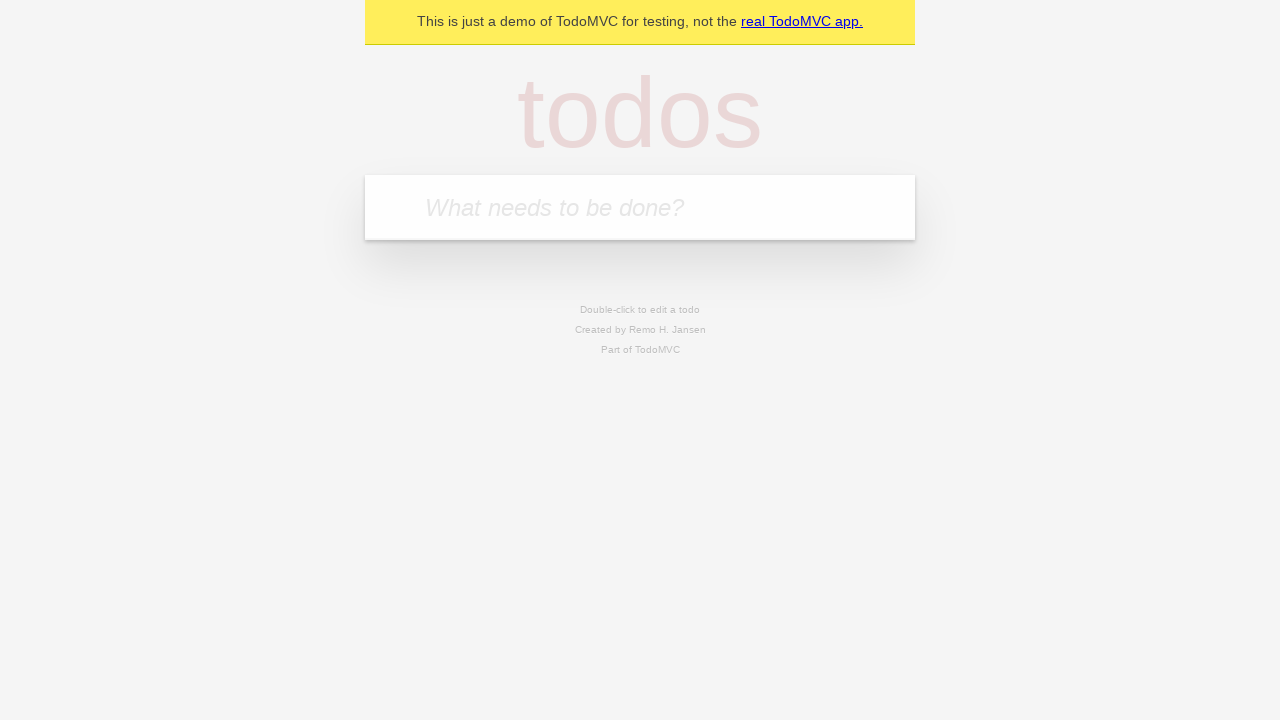

Filled todo input with 'buy some cheese' on internal:attr=[placeholder="What needs to be done?"i]
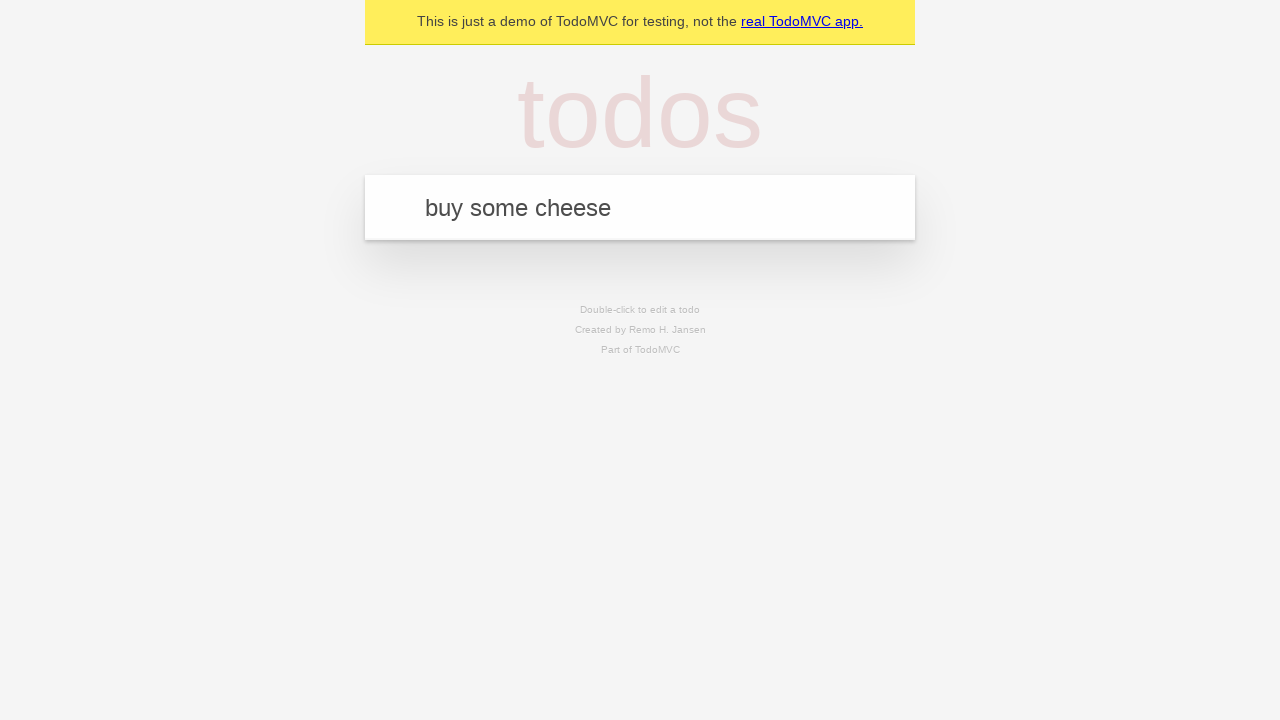

Pressed Enter to add 'buy some cheese' to the todo list on internal:attr=[placeholder="What needs to be done?"i]
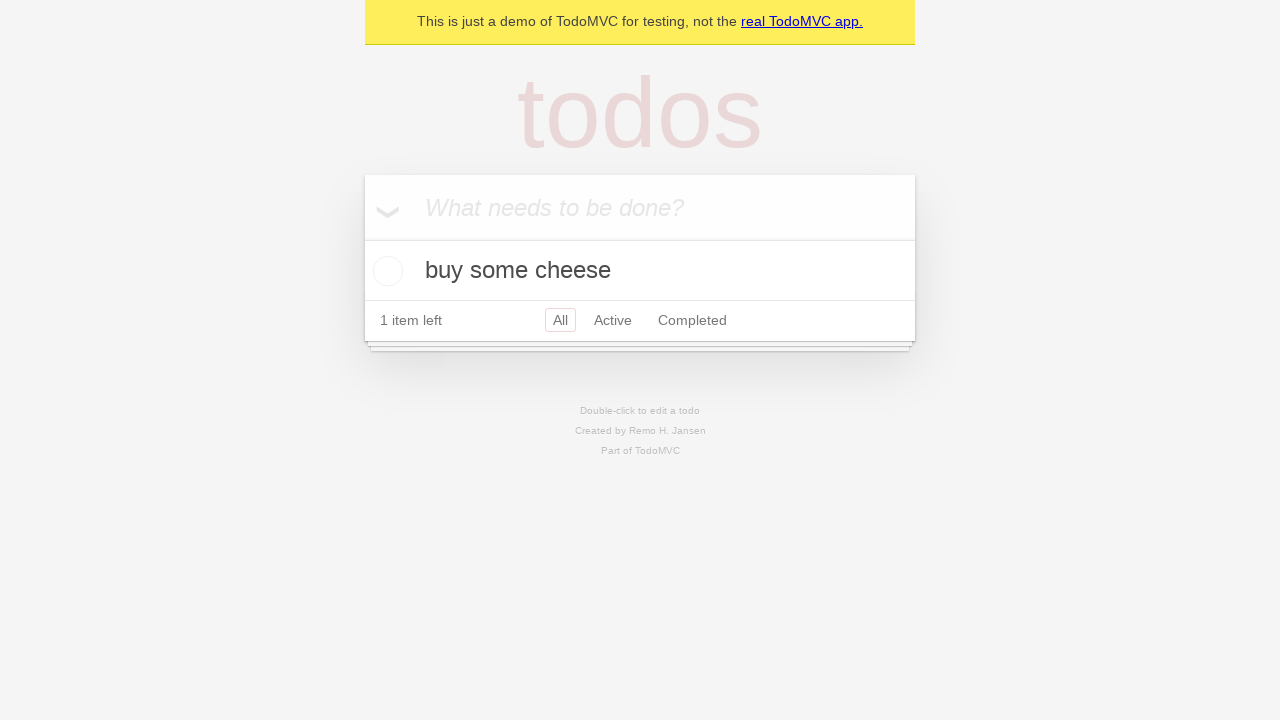

Filled todo input with 'feed the cat' on internal:attr=[placeholder="What needs to be done?"i]
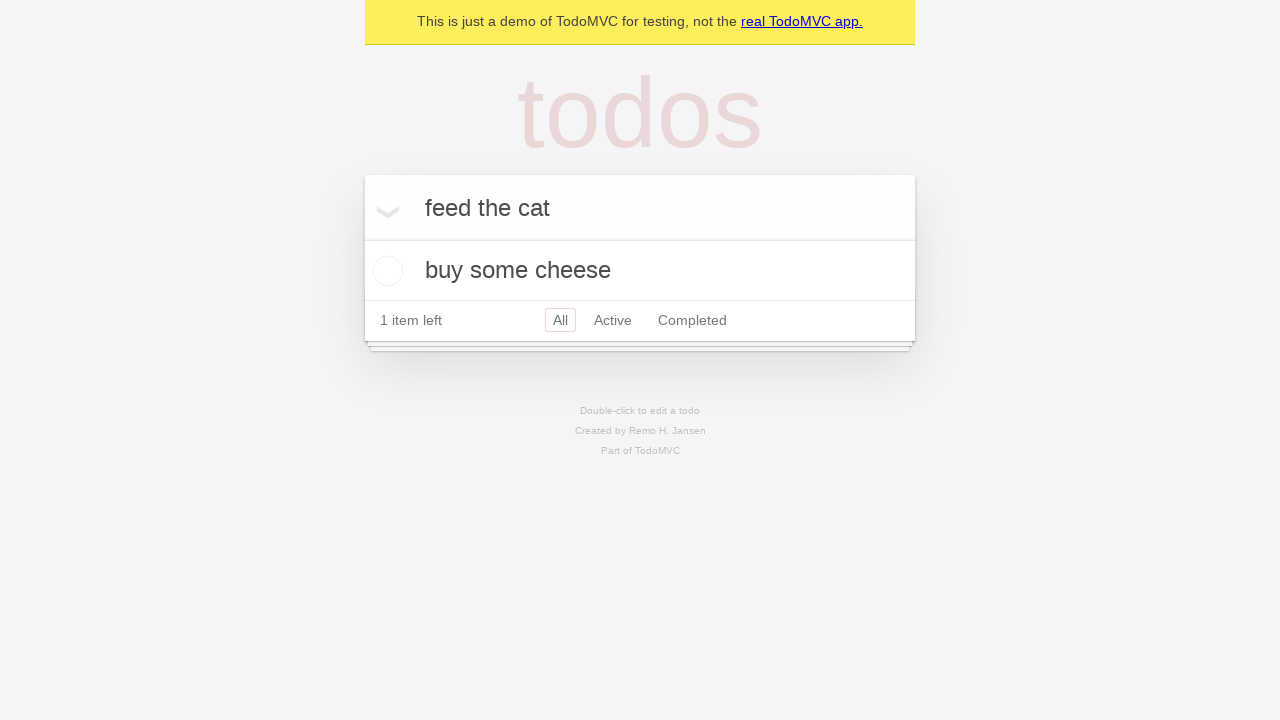

Pressed Enter to add 'feed the cat' to the todo list on internal:attr=[placeholder="What needs to be done?"i]
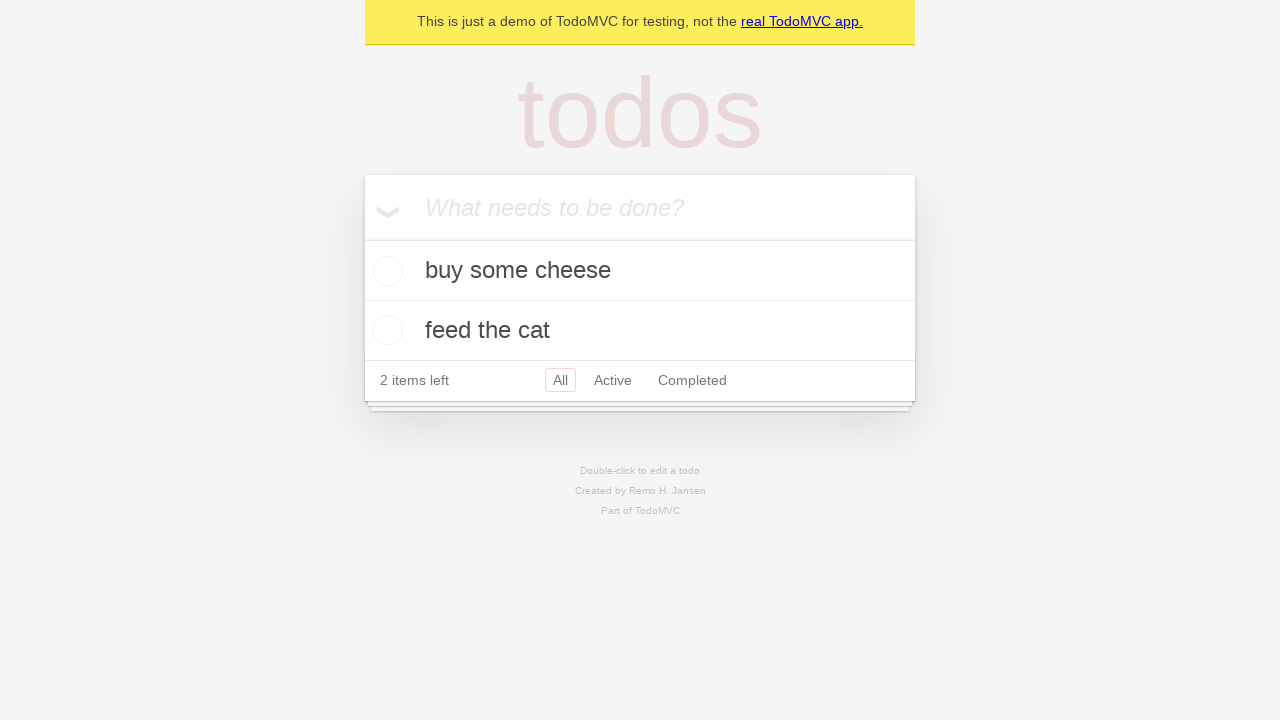

Filled todo input with 'book a doctors appointment' on internal:attr=[placeholder="What needs to be done?"i]
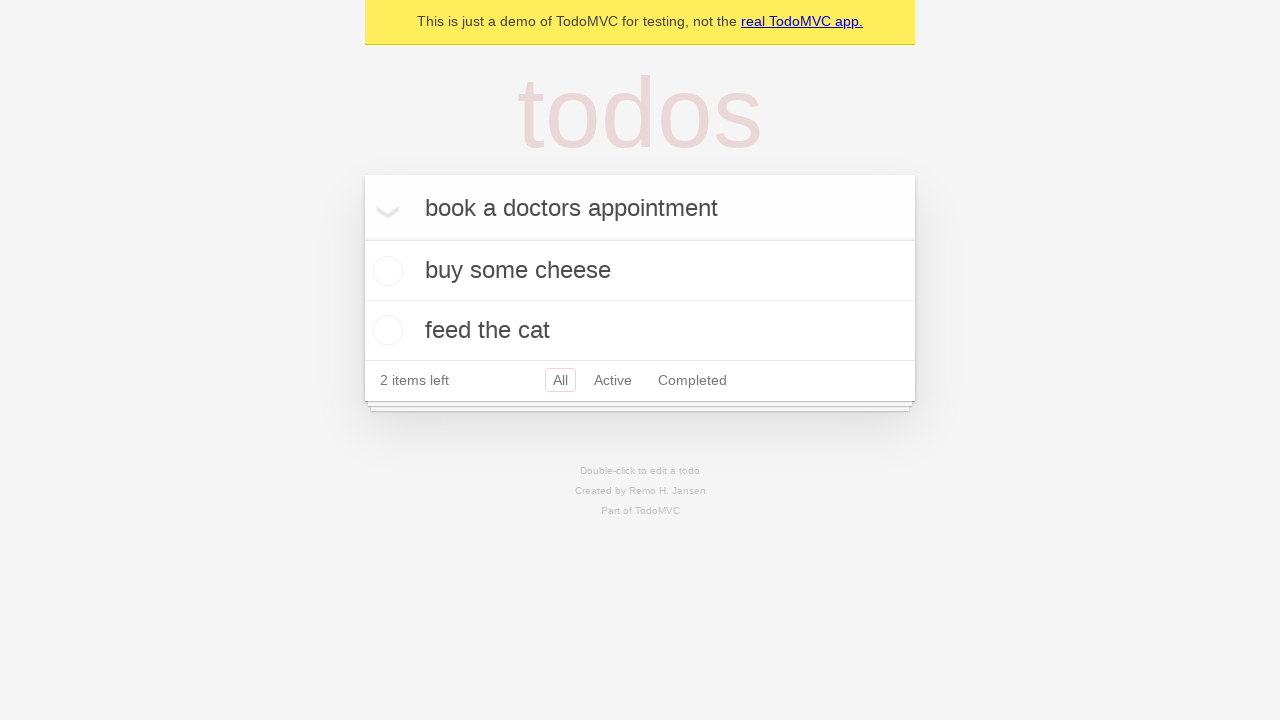

Pressed Enter to add 'book a doctors appointment' to the todo list on internal:attr=[placeholder="What needs to be done?"i]
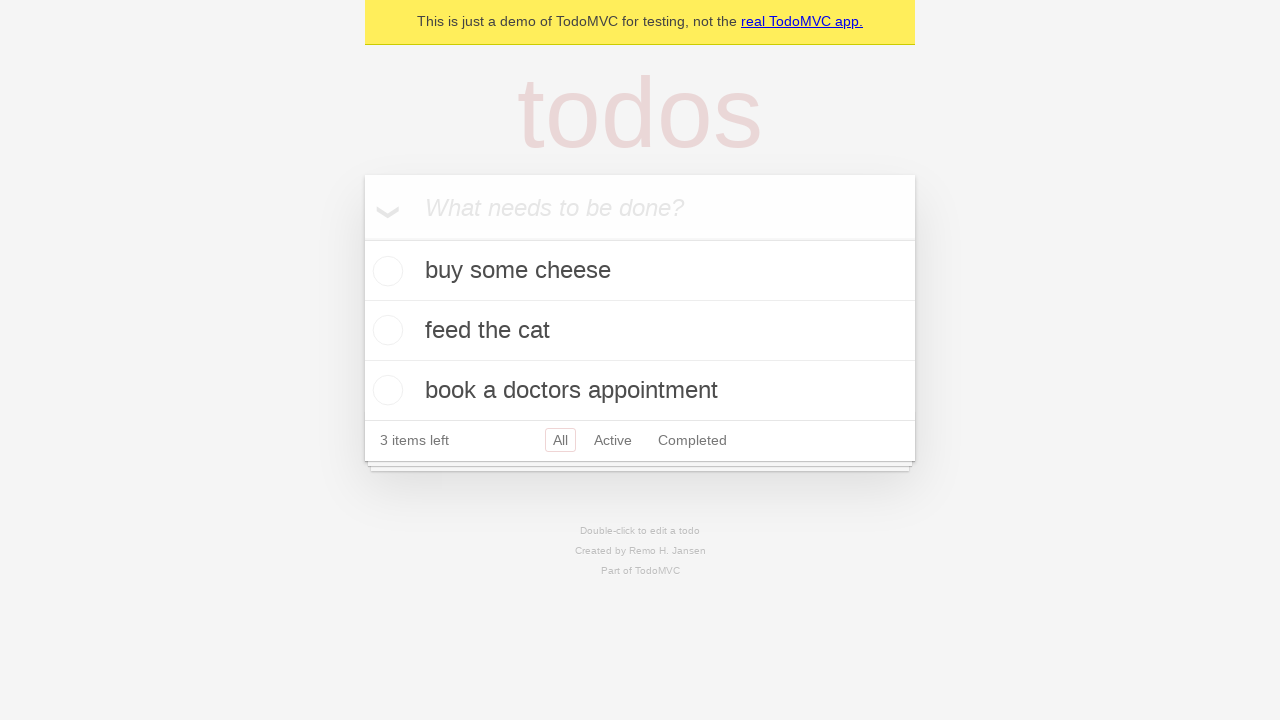

Waited for todo count element to appear - all 3 items added to list
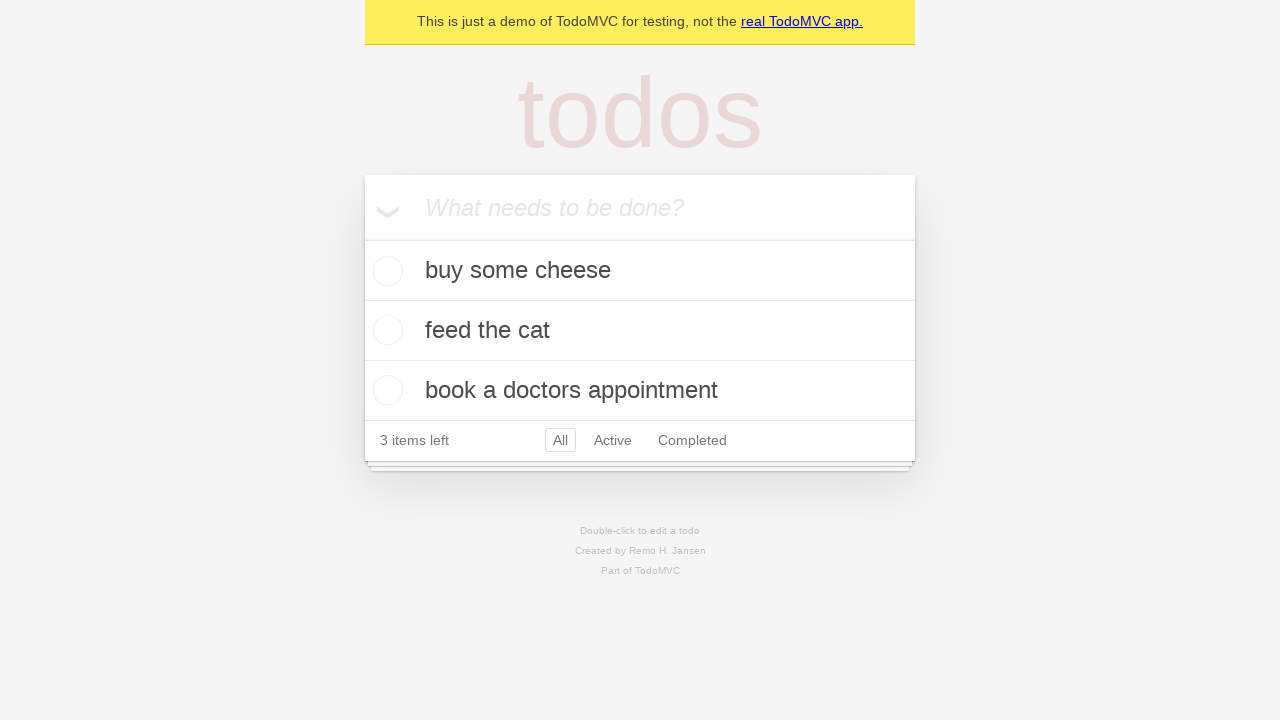

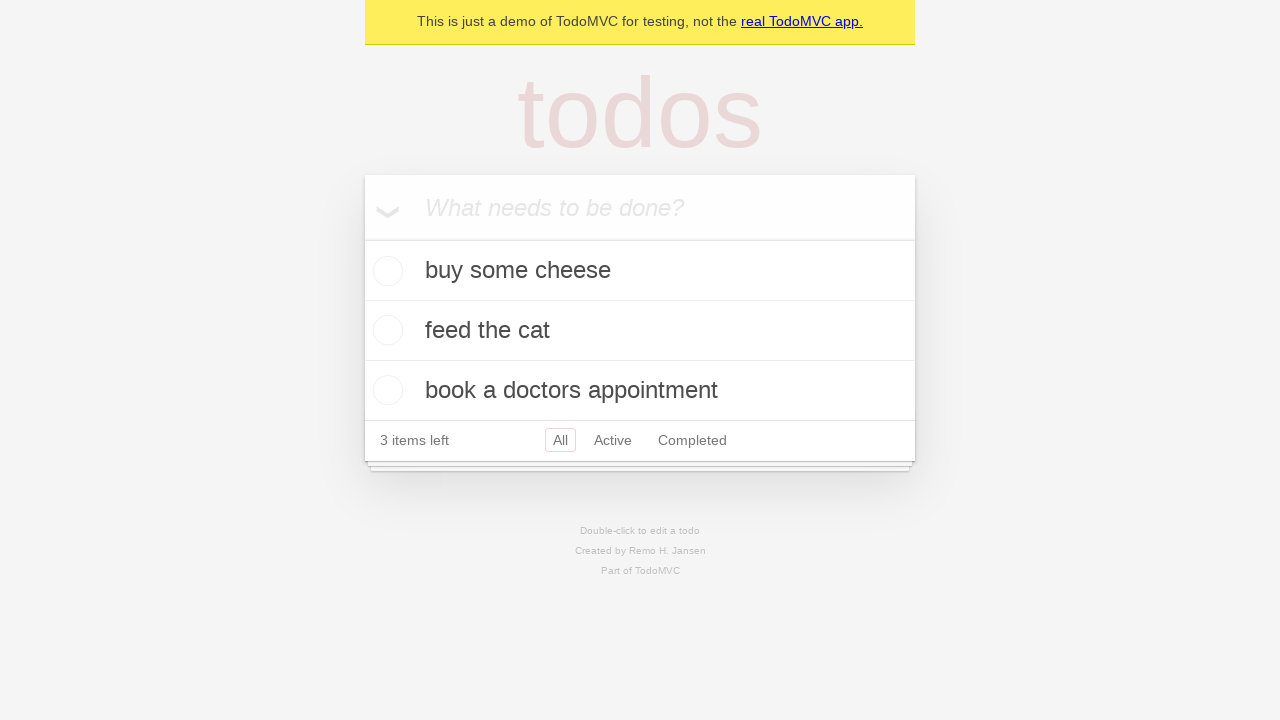